Tests confirmation dialog handling by dismissing and accepting confirmation dialogs and verifying the results

Starting URL: https://testpages.eviltester.com/styled/alerts/alert-test.html

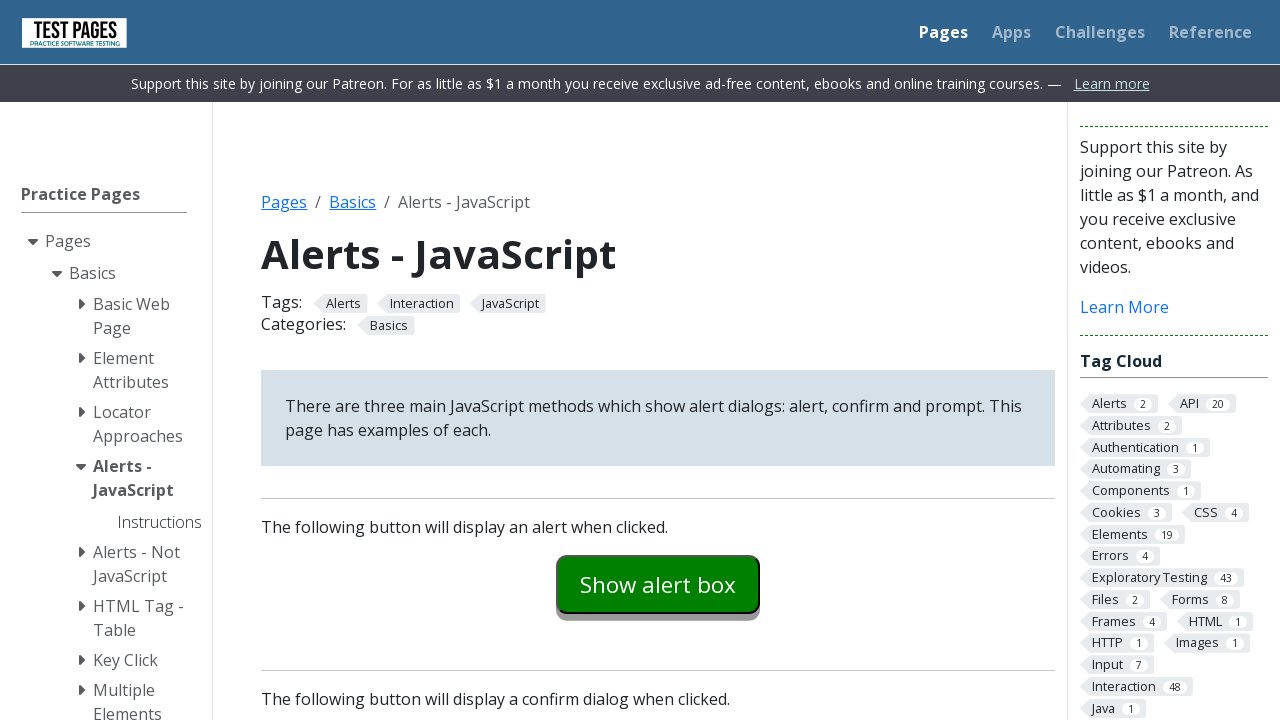

Set up dialog handler to dismiss confirmation dialog
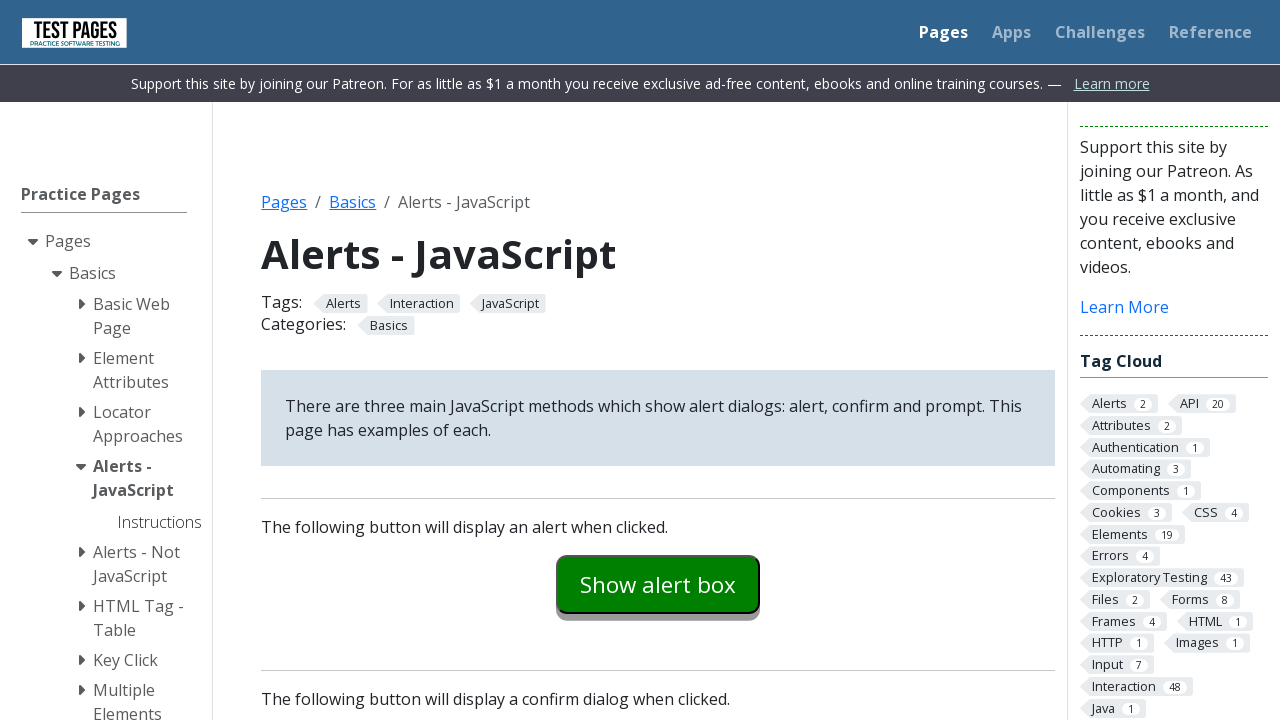

Clicked confirm button to trigger confirmation dialog at (658, 360) on #confirmexample
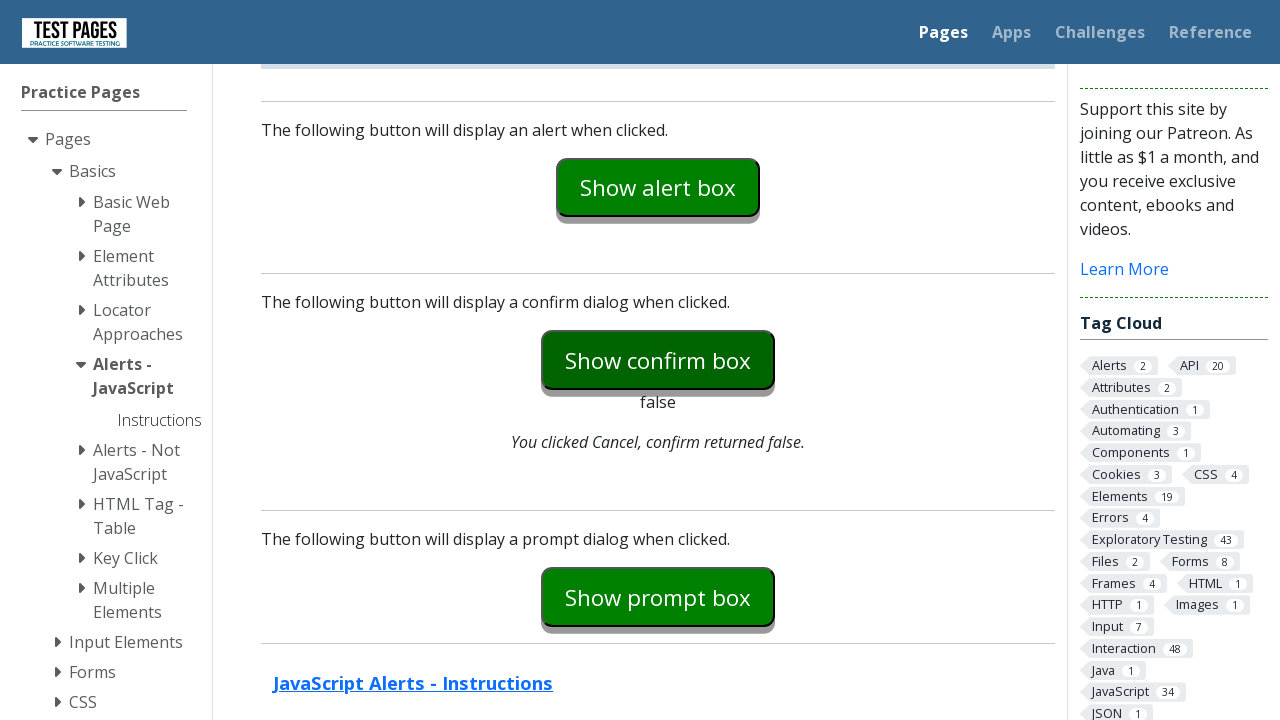

Verified confirmation dialog was dismissed - result shows 'false'
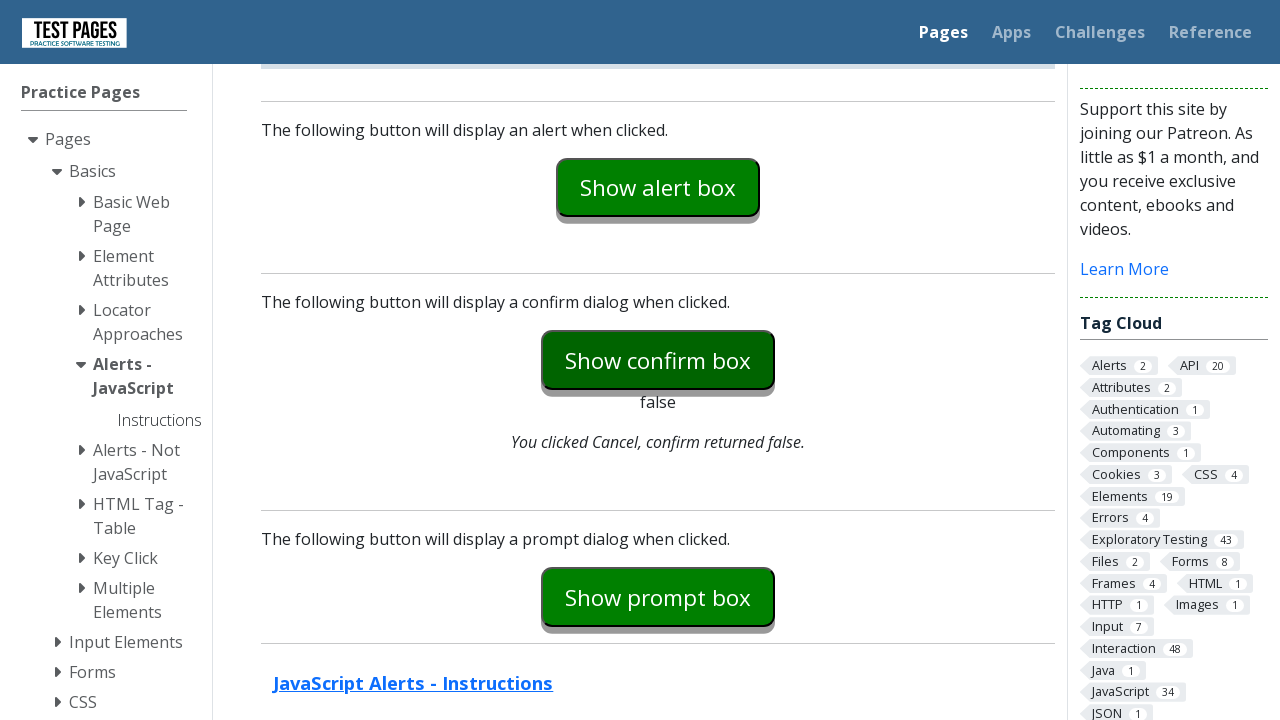

Set up dialog handler to accept confirmation dialog
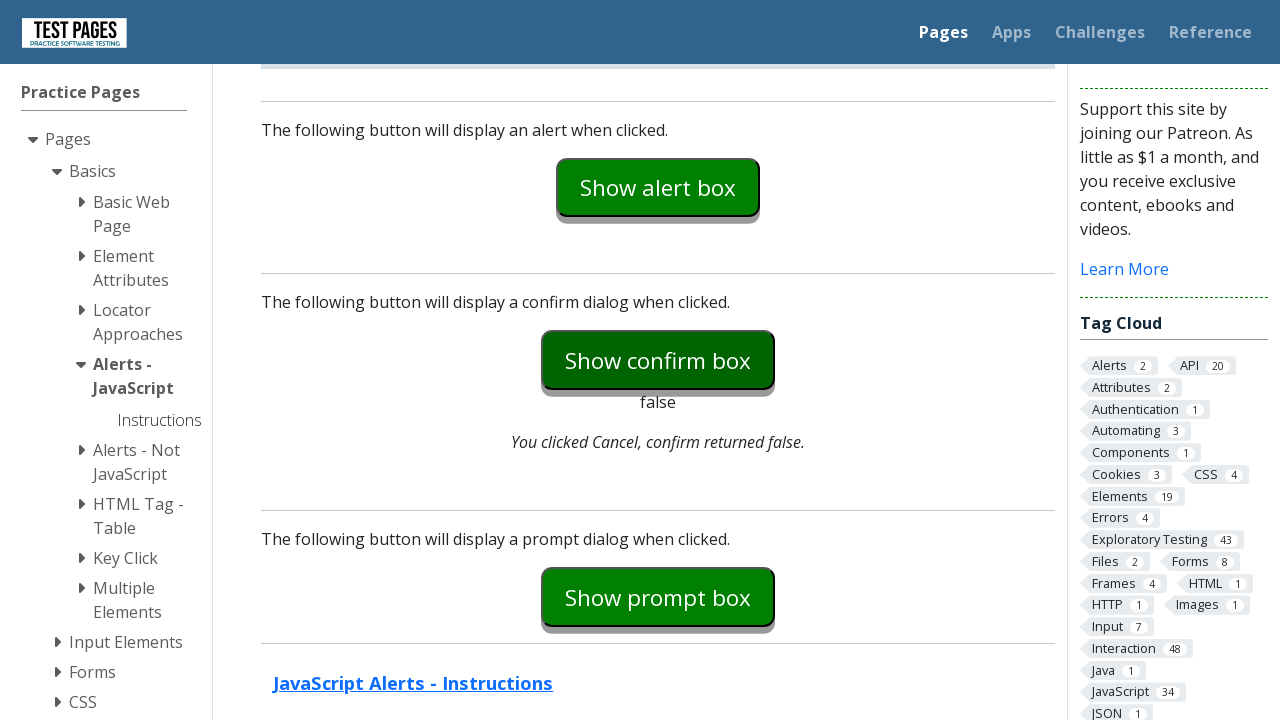

Clicked confirm button to trigger confirmation dialog again at (658, 360) on #confirmexample
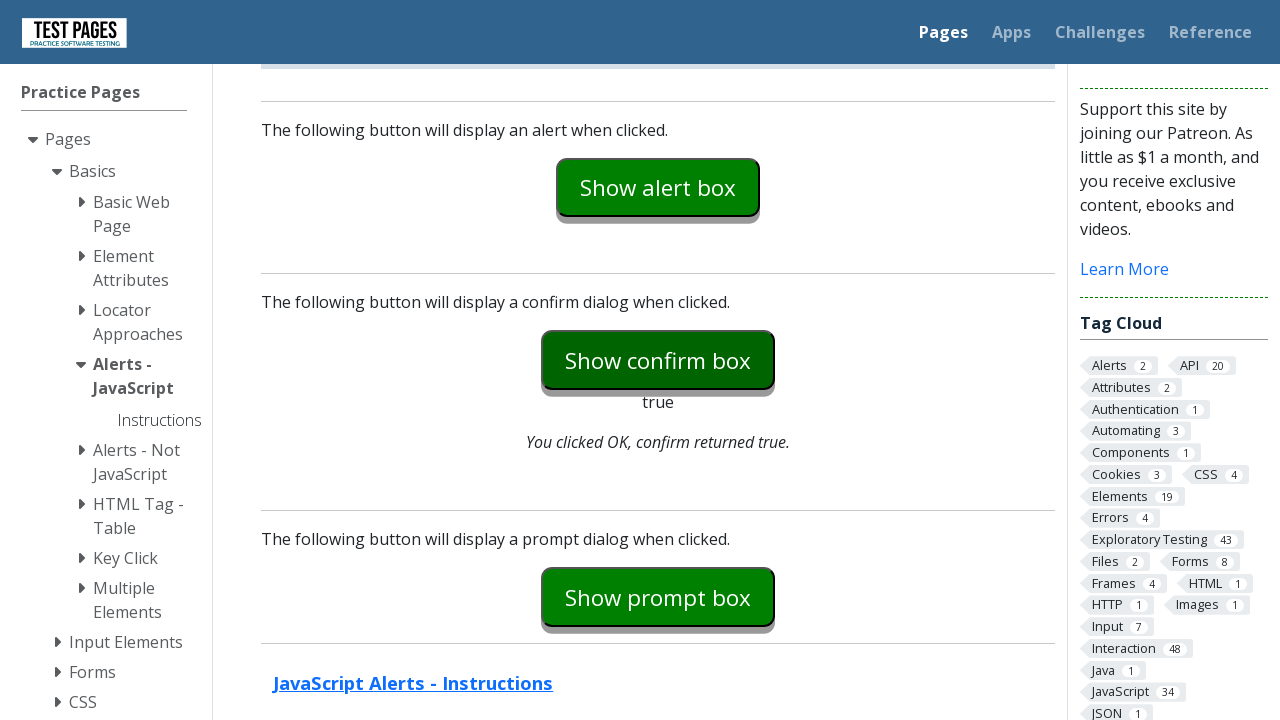

Verified confirmation dialog was accepted - result shows 'true'
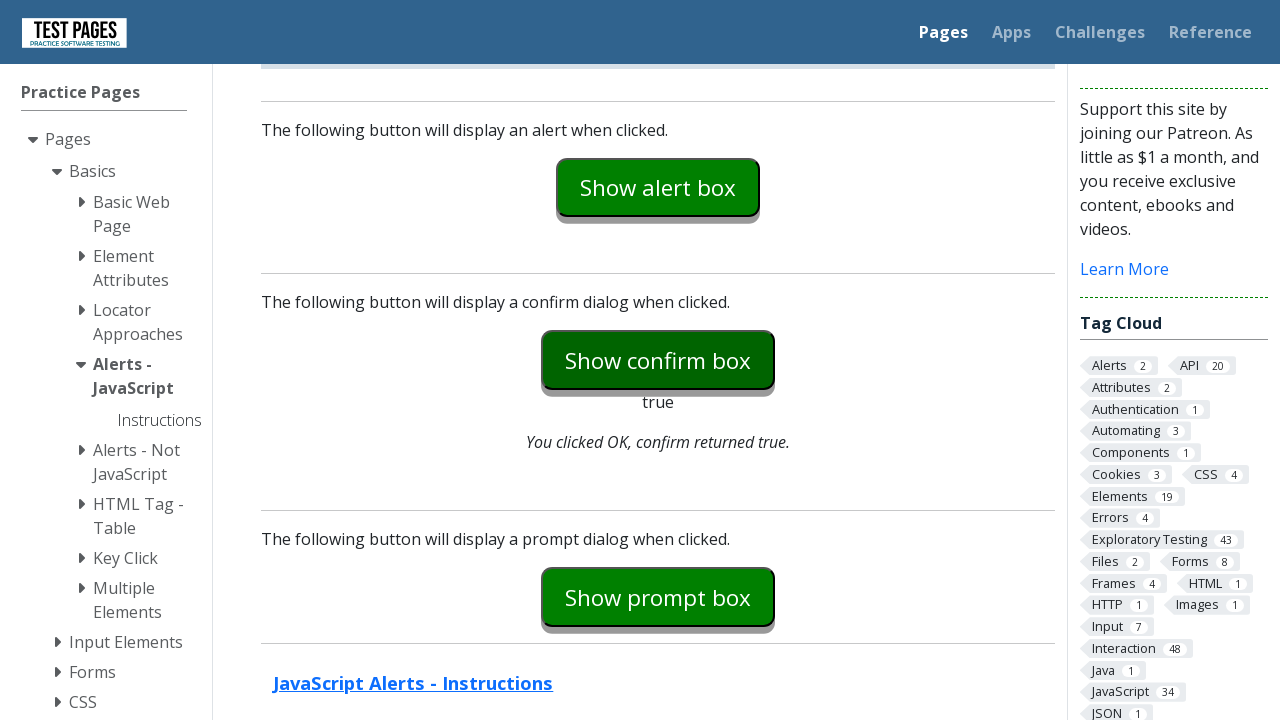

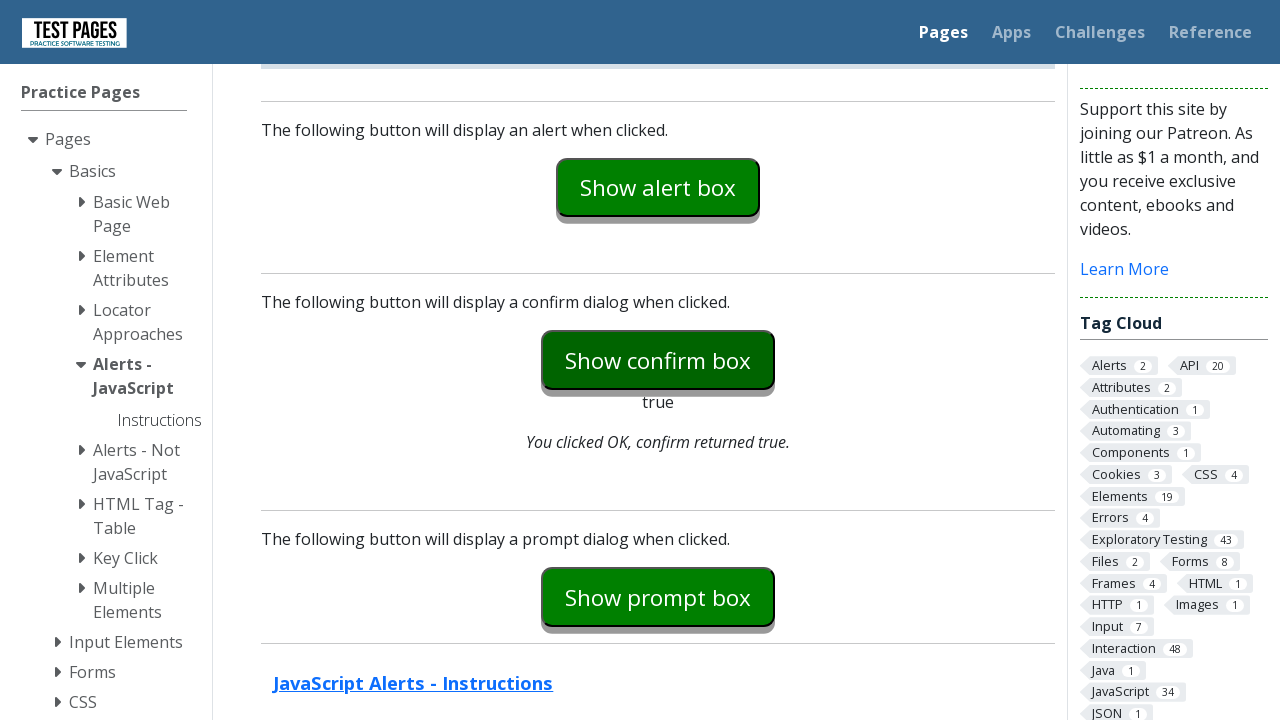